Tests checkbox selection and deselection functionality using the first checkbox

Starting URL: http://the-internet.herokuapp.com/checkboxes

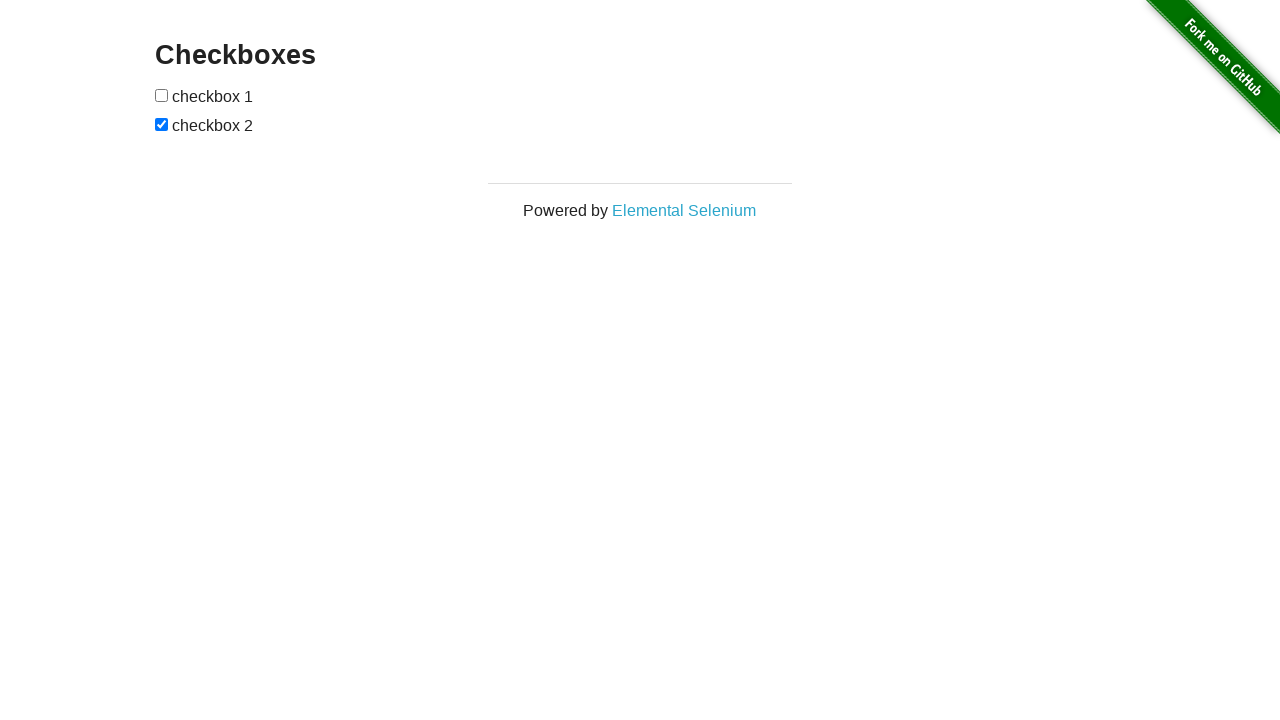

Located the first checkbox element
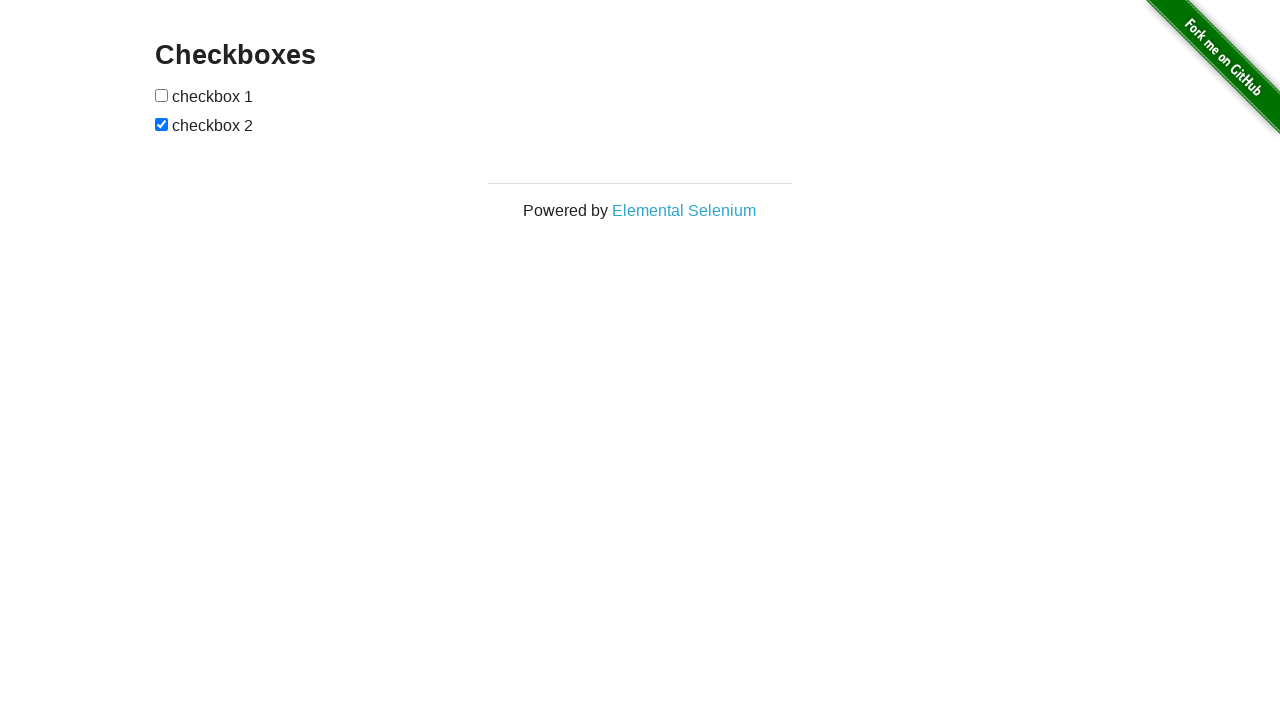

Verified first checkbox is initially unchecked
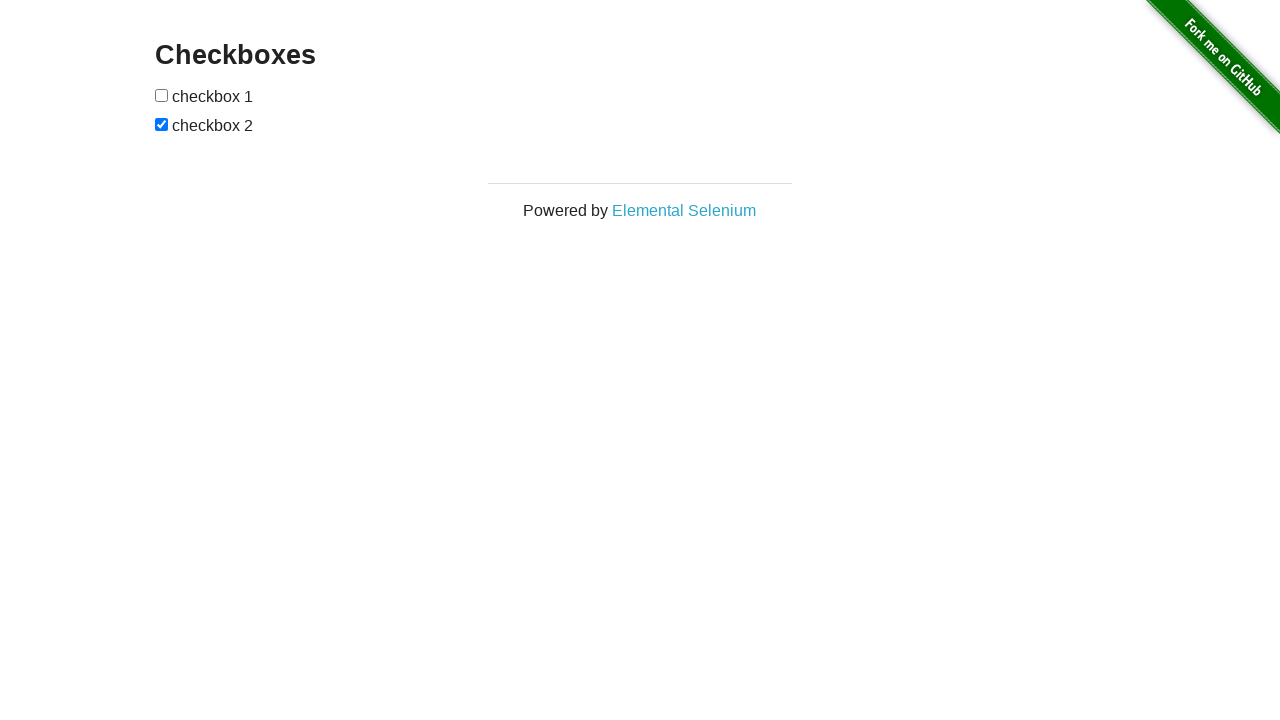

Clicked first checkbox to select it at (162, 95) on xpath=//*[@id='checkboxes']/input[1]
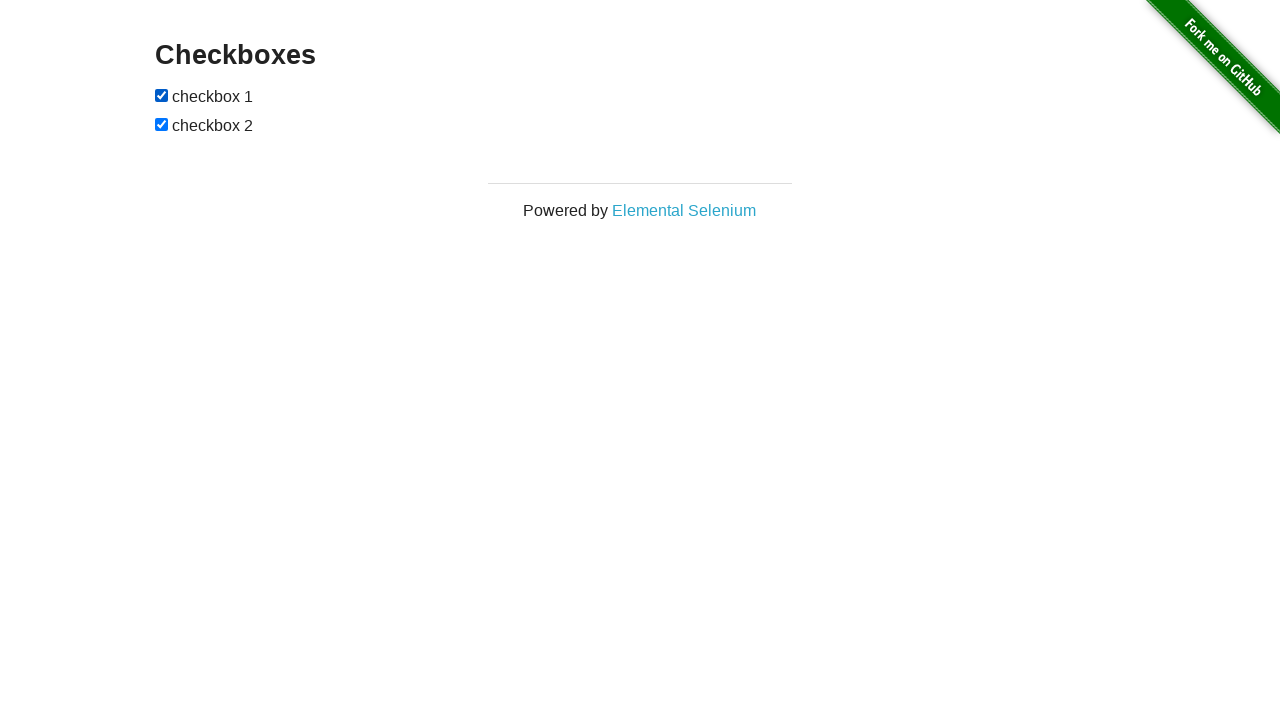

Verified first checkbox is now checked
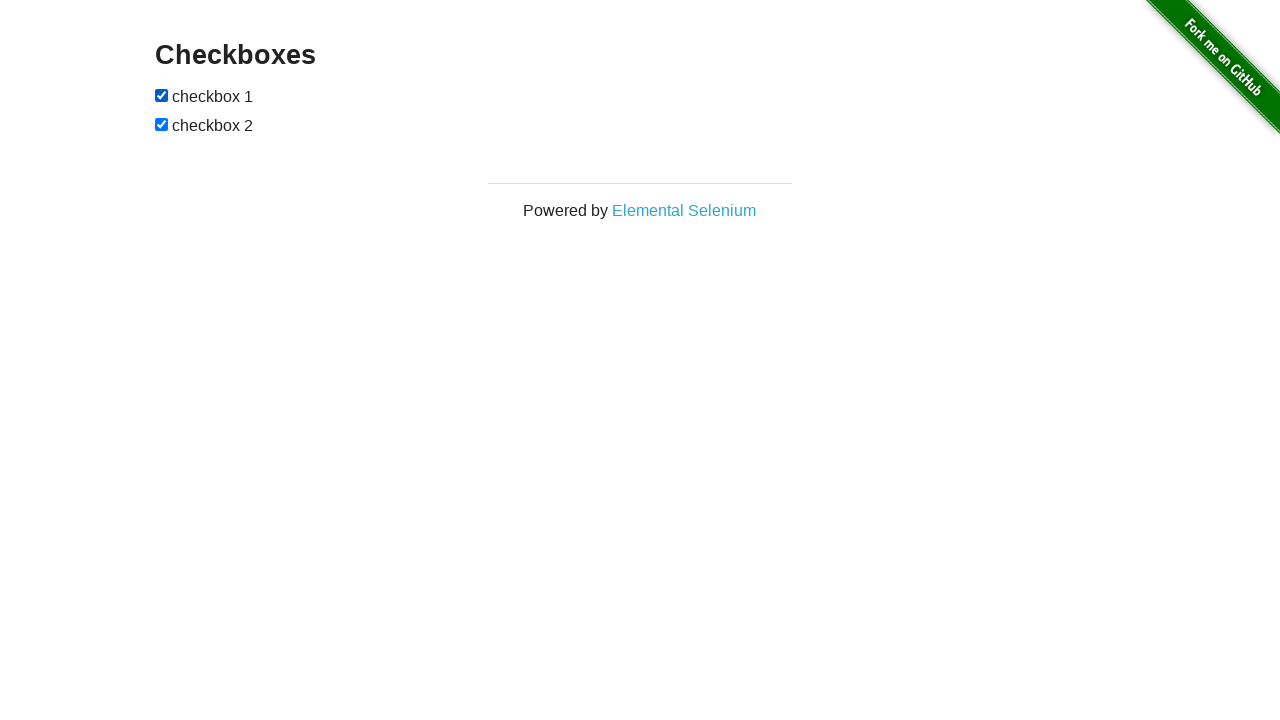

Clicked first checkbox to deselect it at (162, 95) on xpath=//*[@id='checkboxes']/input[1]
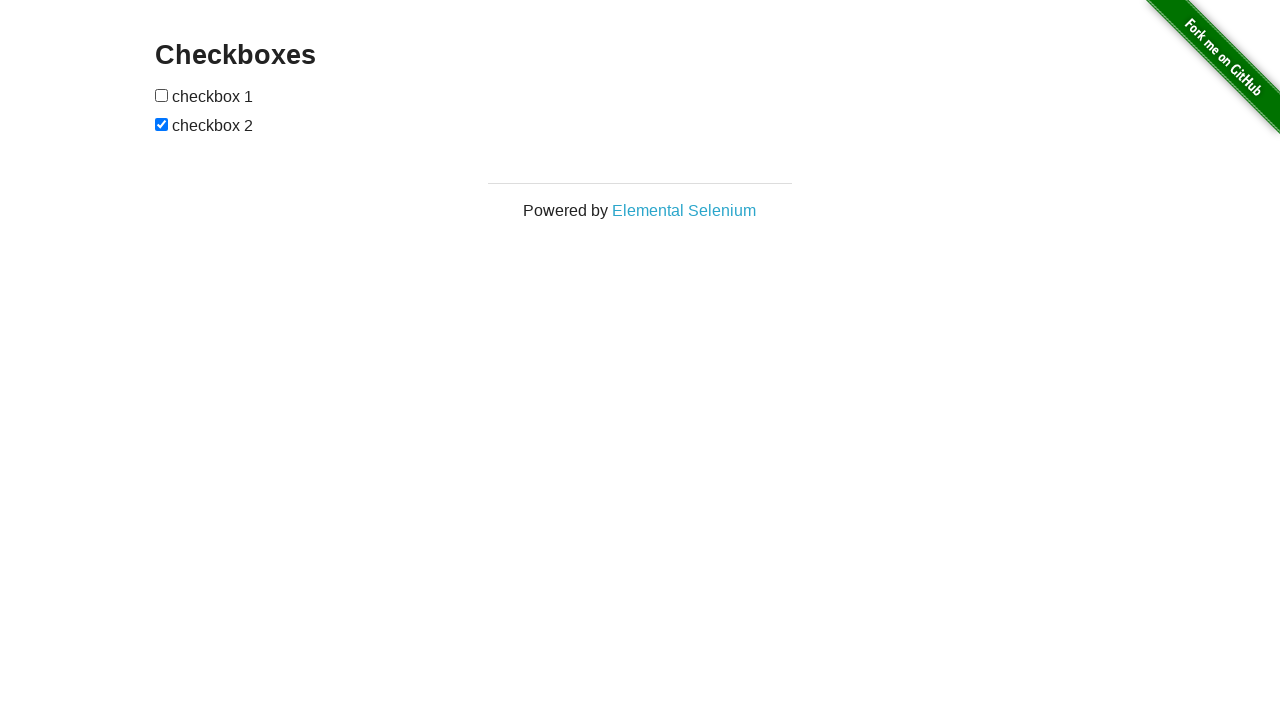

Verified first checkbox is now unchecked
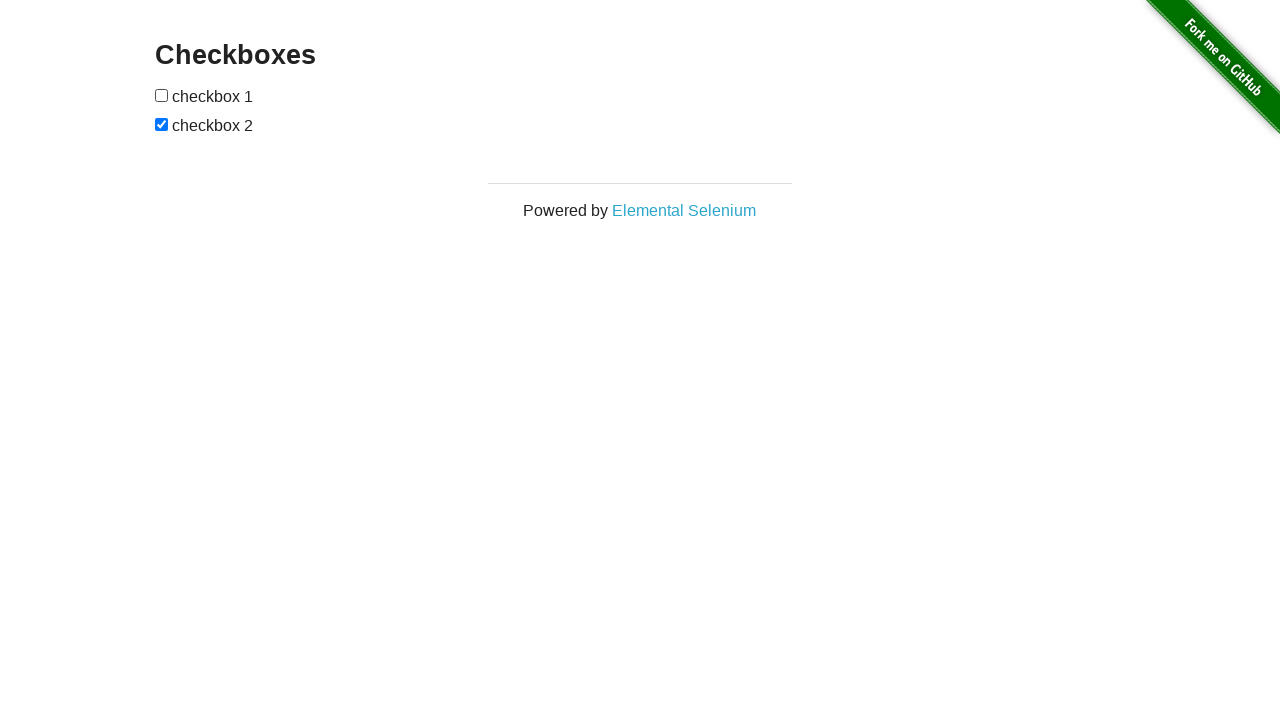

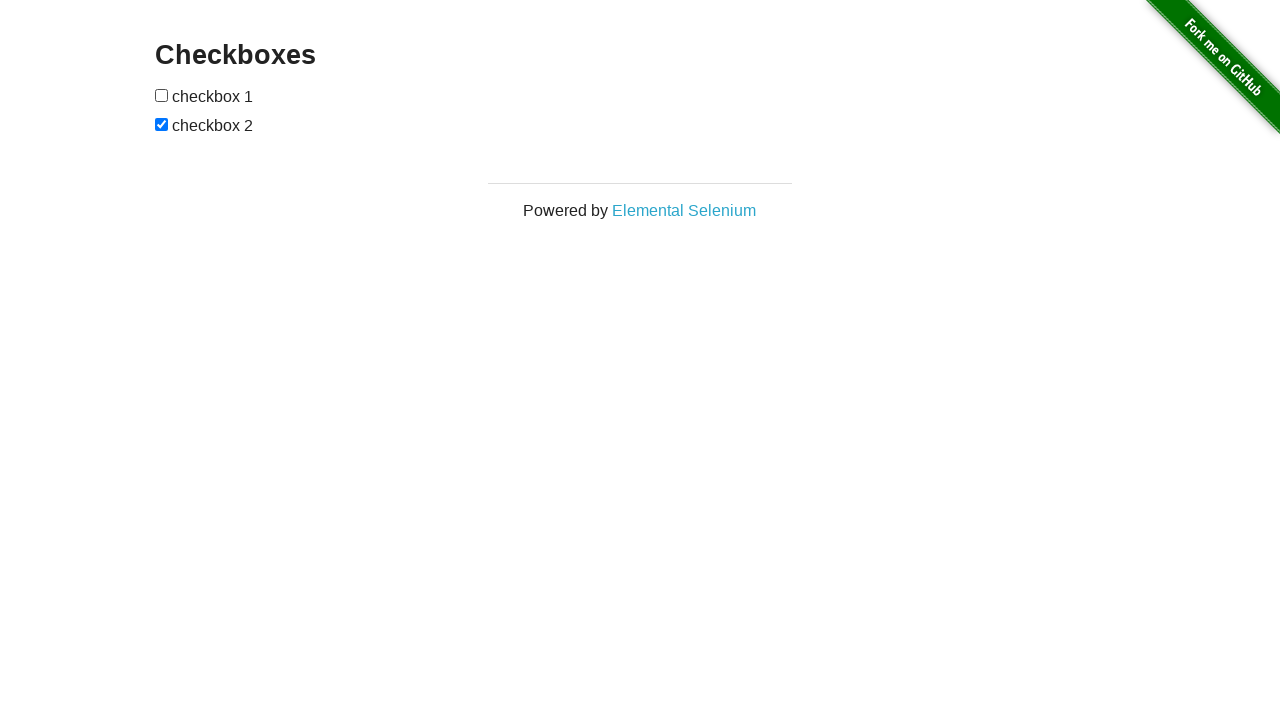